Tests a math CAPTCHA plugin by reading the math problem displayed, calculating the sum, entering the answer, and verifying the submit button becomes enabled. Repeats this process 3 times with page refreshes.

Starting URL: https://www.jqueryscript.net/demo/Simple-Math-Captcha-Plugin-for-jQuery-ebcaptcha/demo/

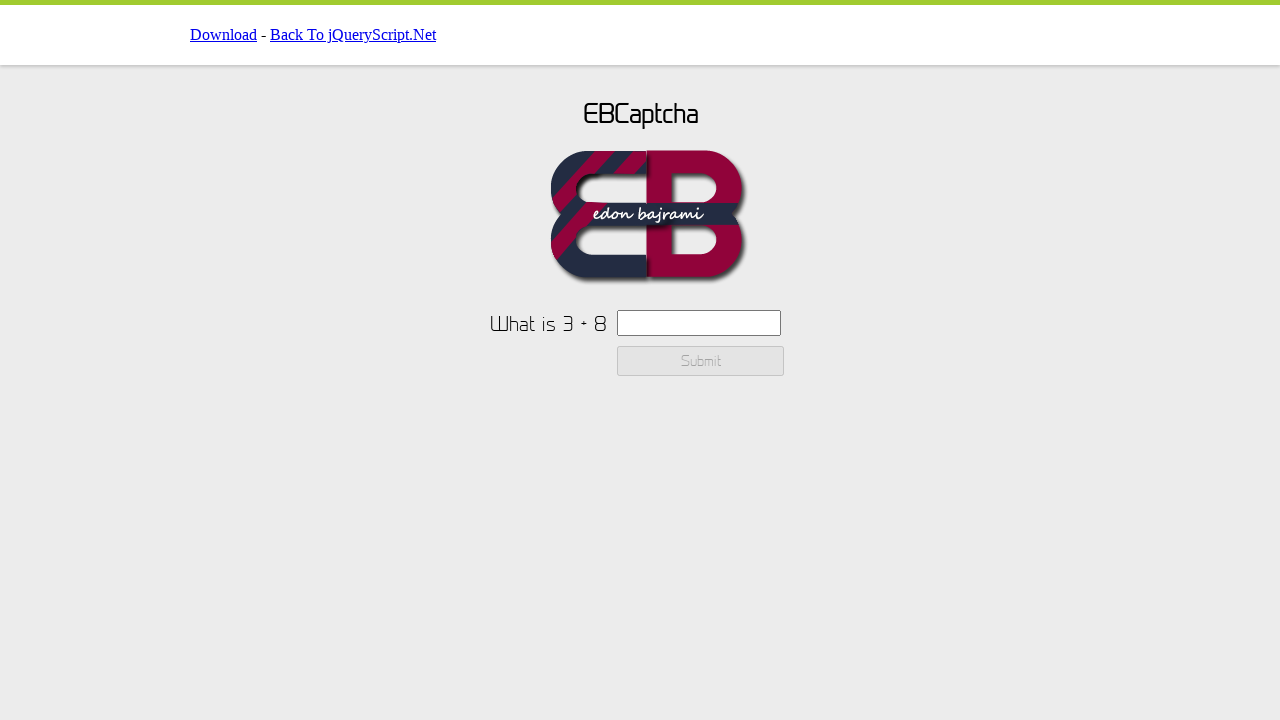

CAPTCHA text element became visible
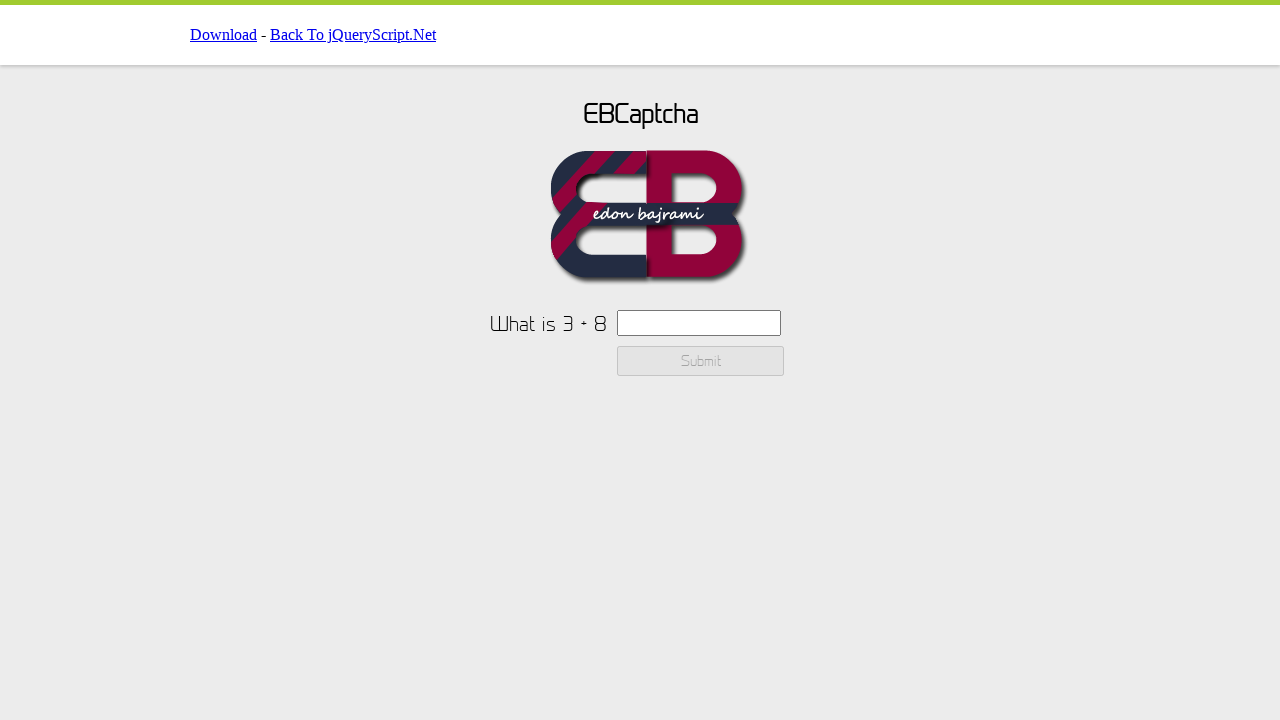

Retrieved CAPTCHA text: What is 3 + 8
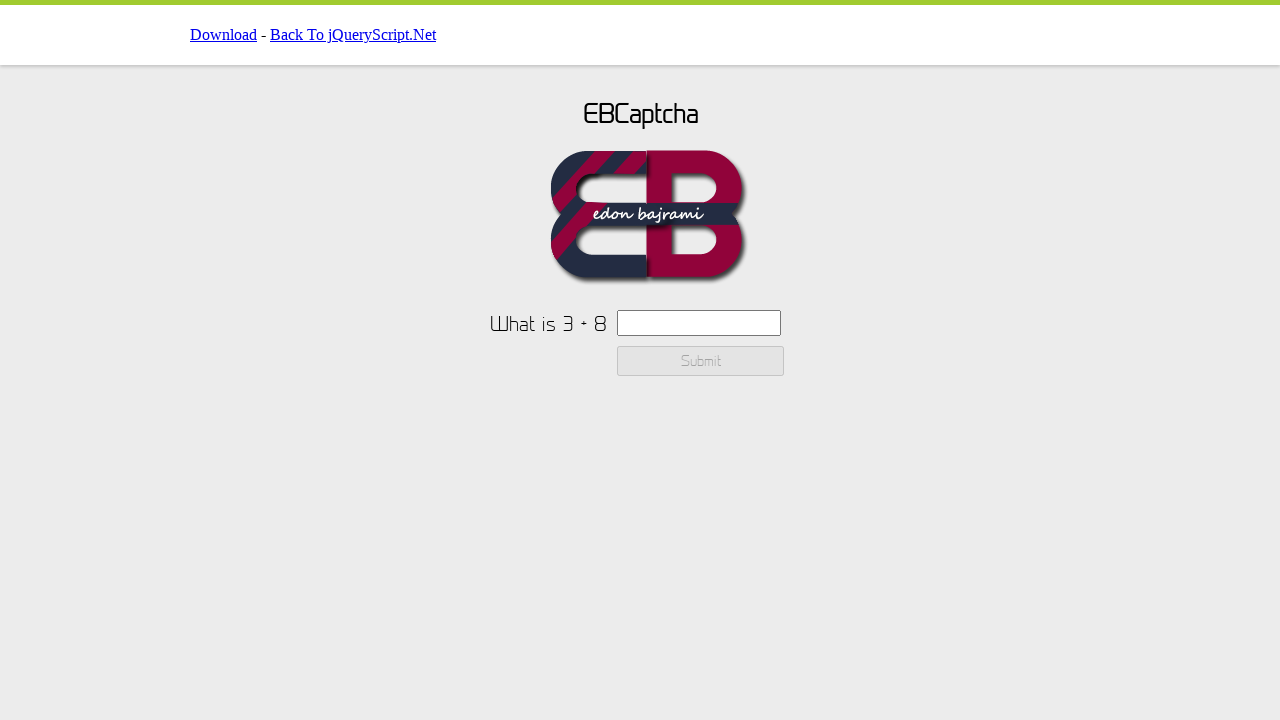

Extracted numbers from CAPTCHA: 3 and 8
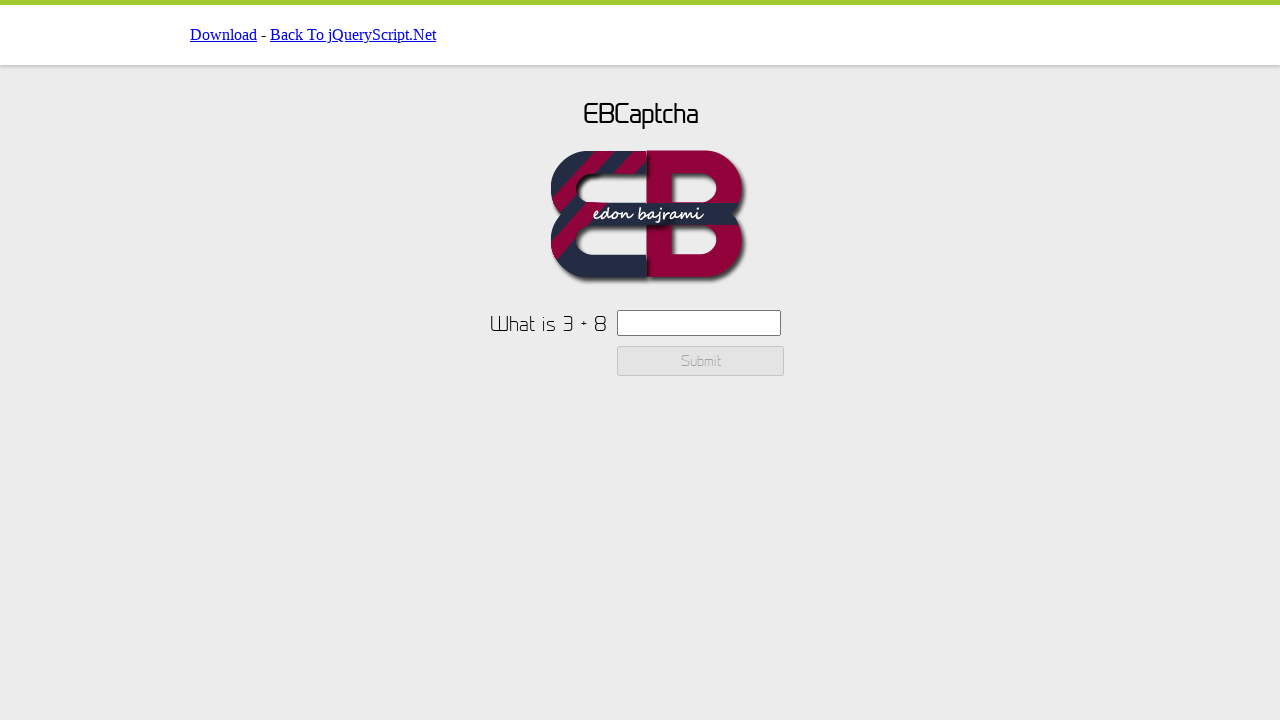

Calculated sum: 3 + 8 = 11
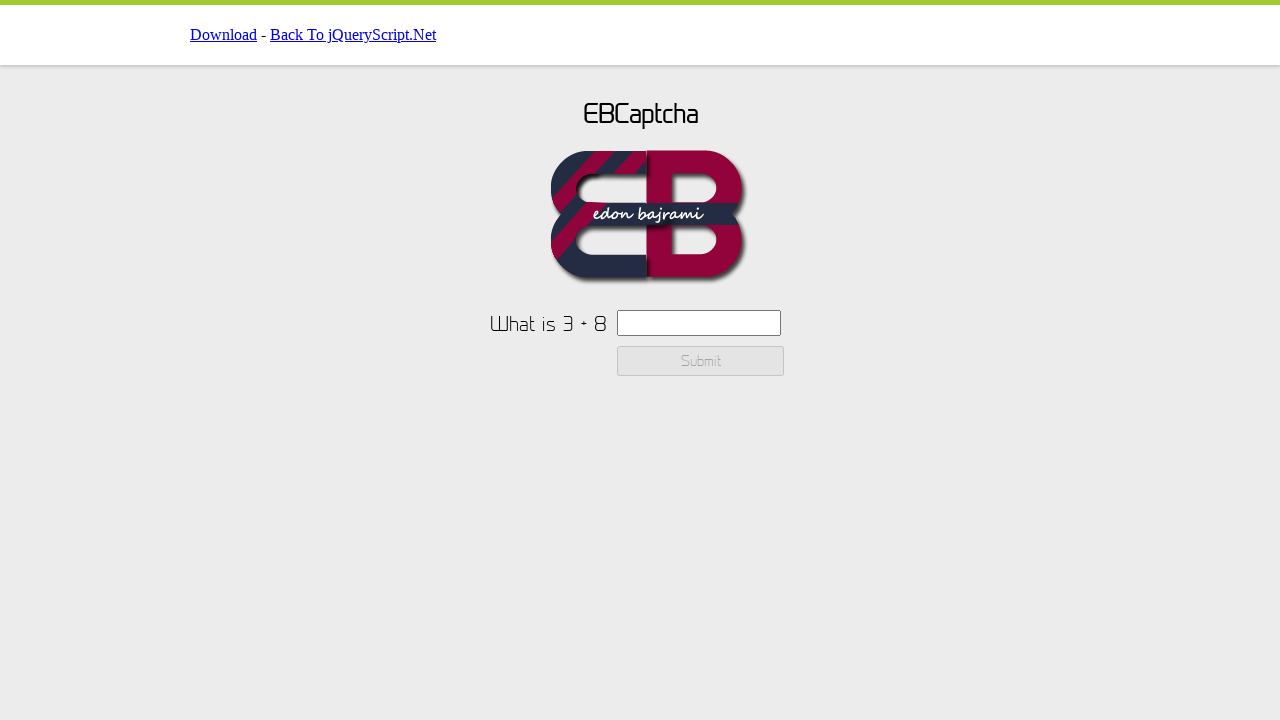

Entered calculated answer '11' into CAPTCHA input field on #ebcaptchainput
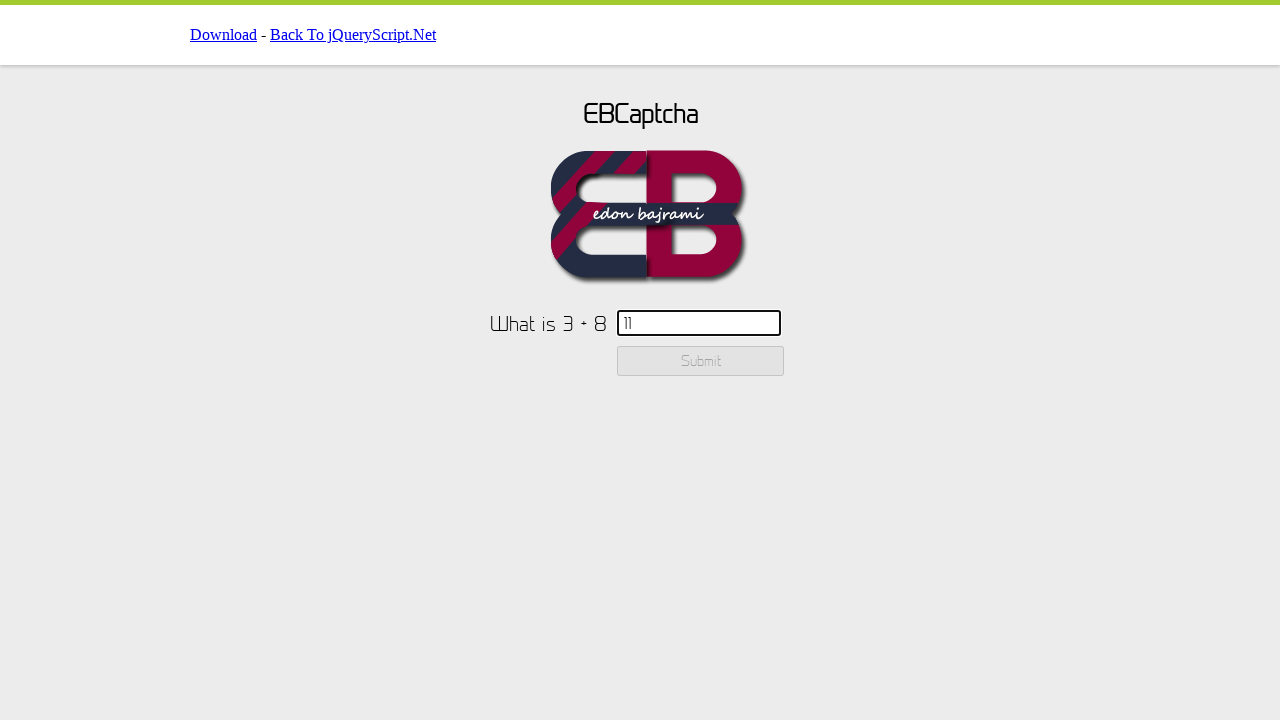

Waited 2 seconds for CAPTCHA validation
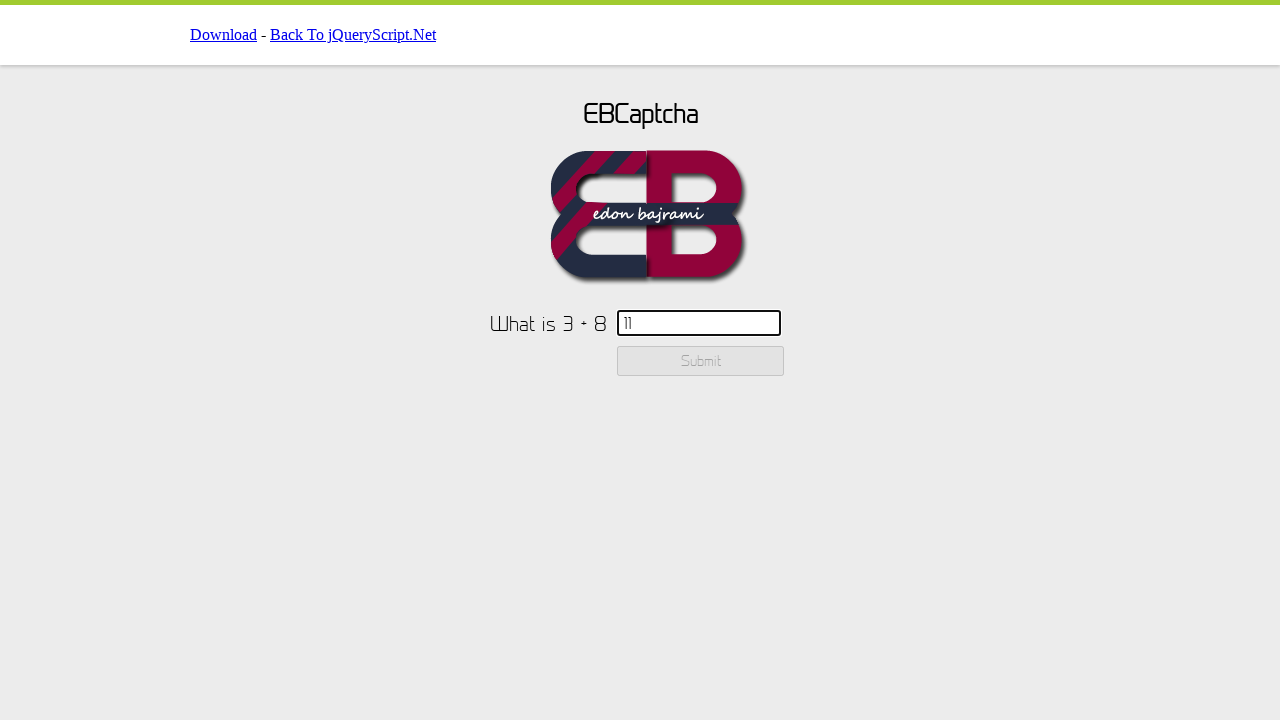

Submit button is disabled - calculation is incorrect
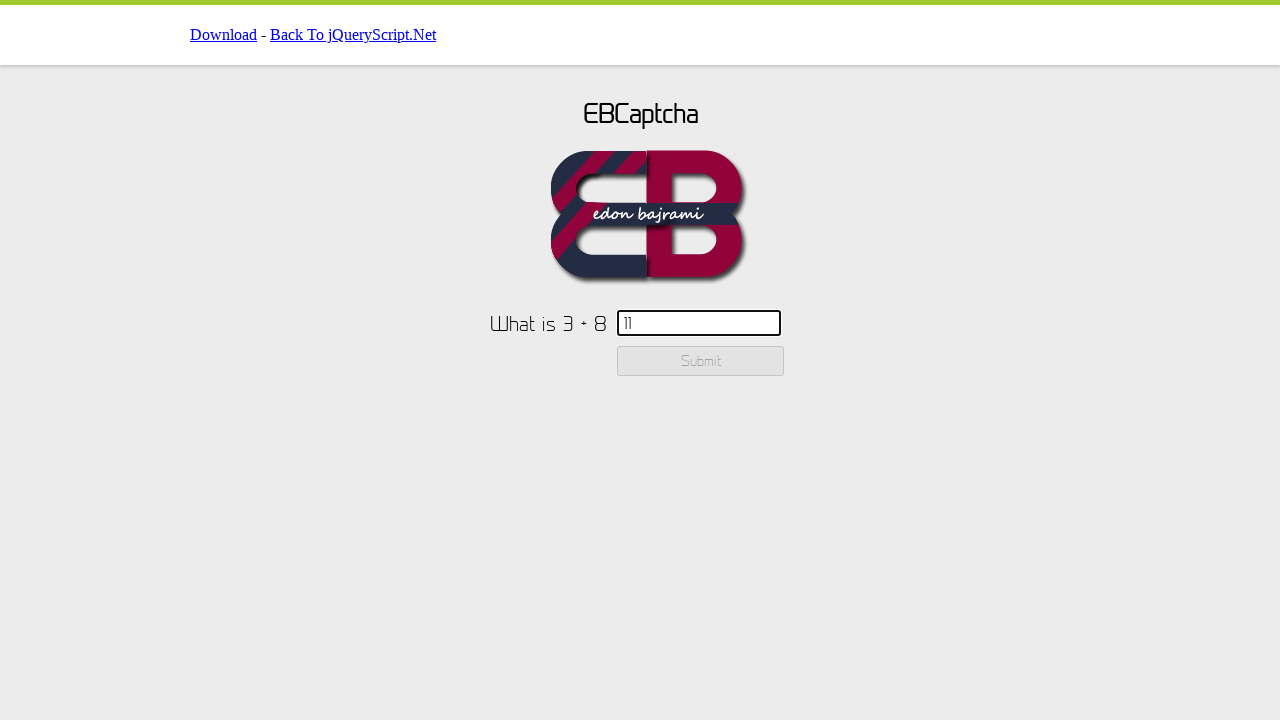

Reloaded page to reset CAPTCHA for next iteration
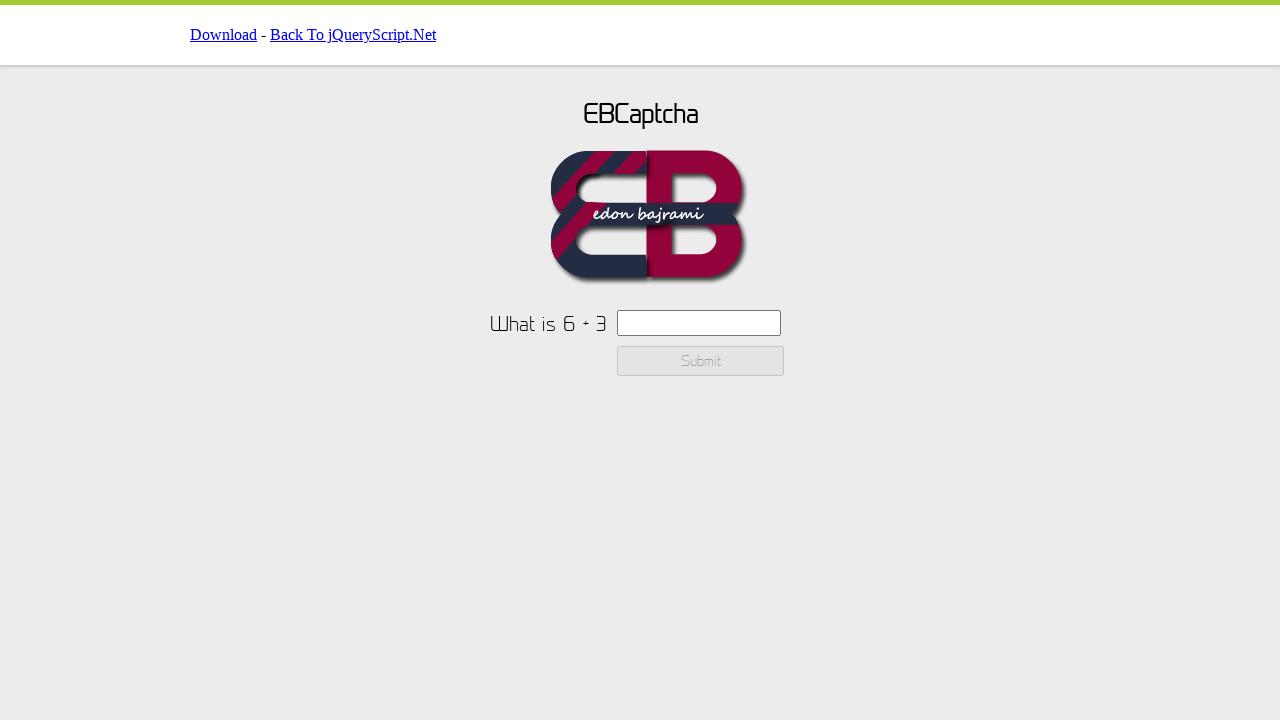

Navigated to CAPTCHA demo page for iteration
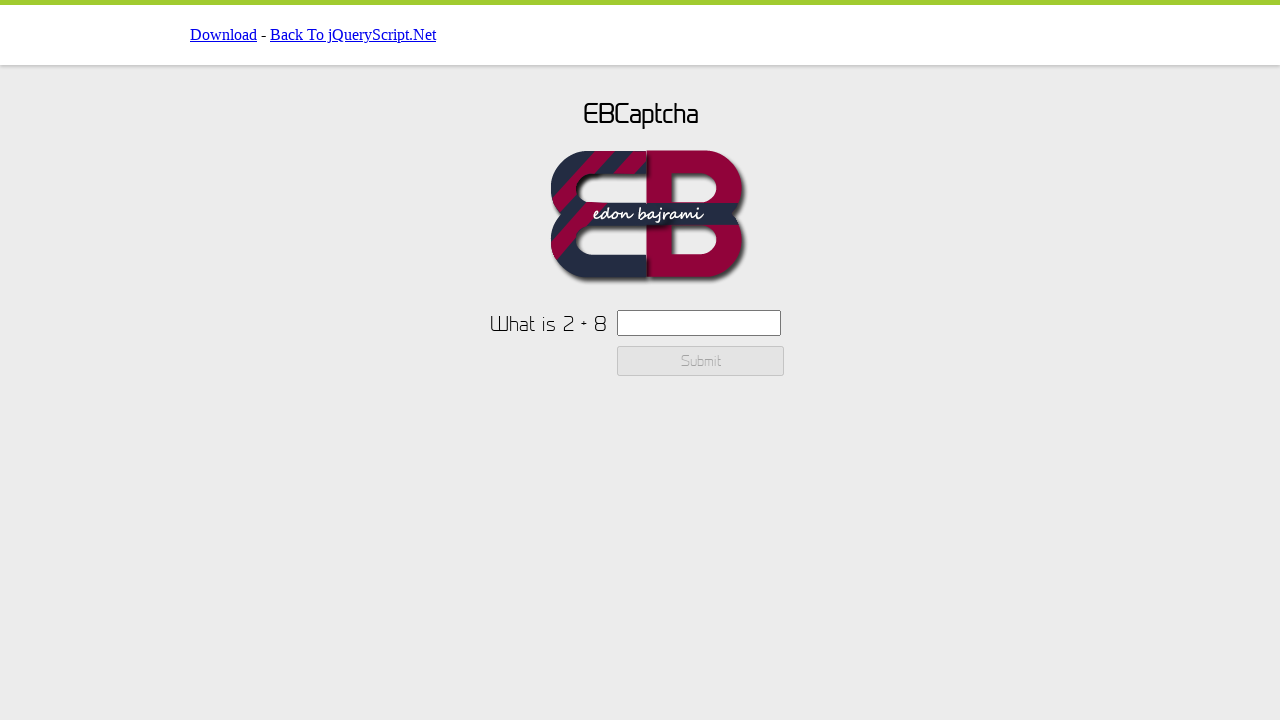

CAPTCHA text element became visible
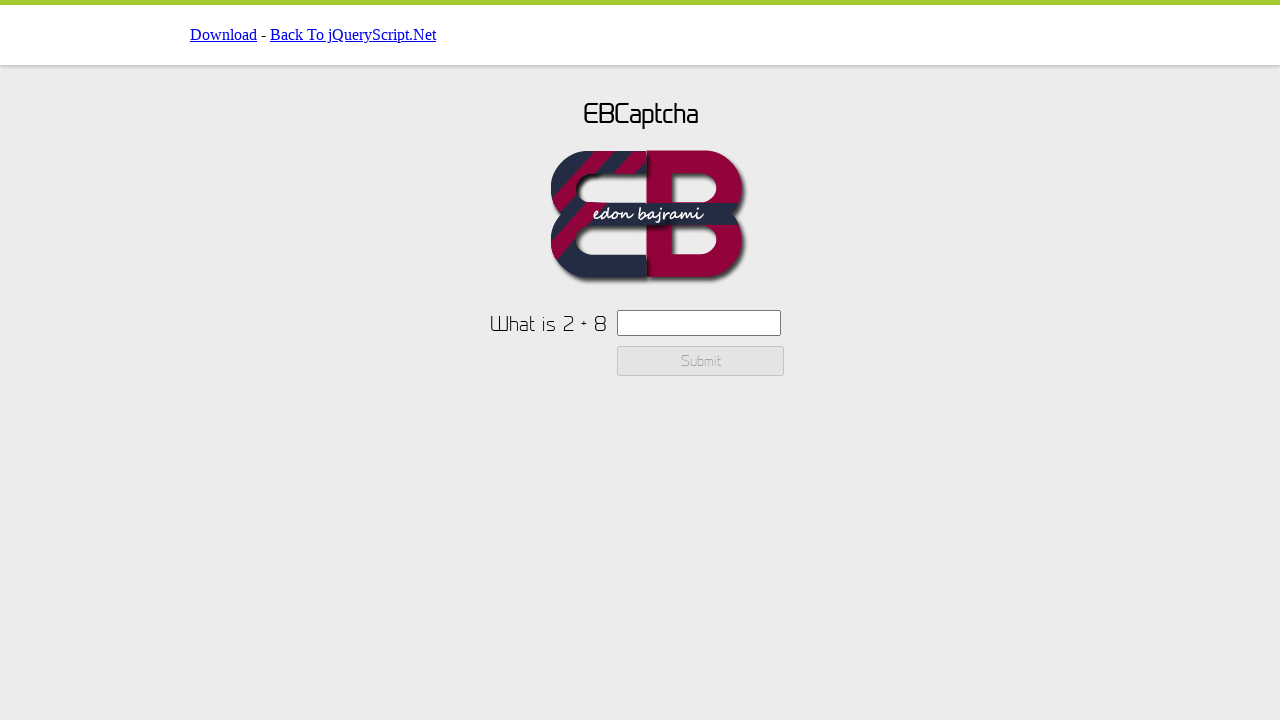

Retrieved CAPTCHA text: What is 2 + 8
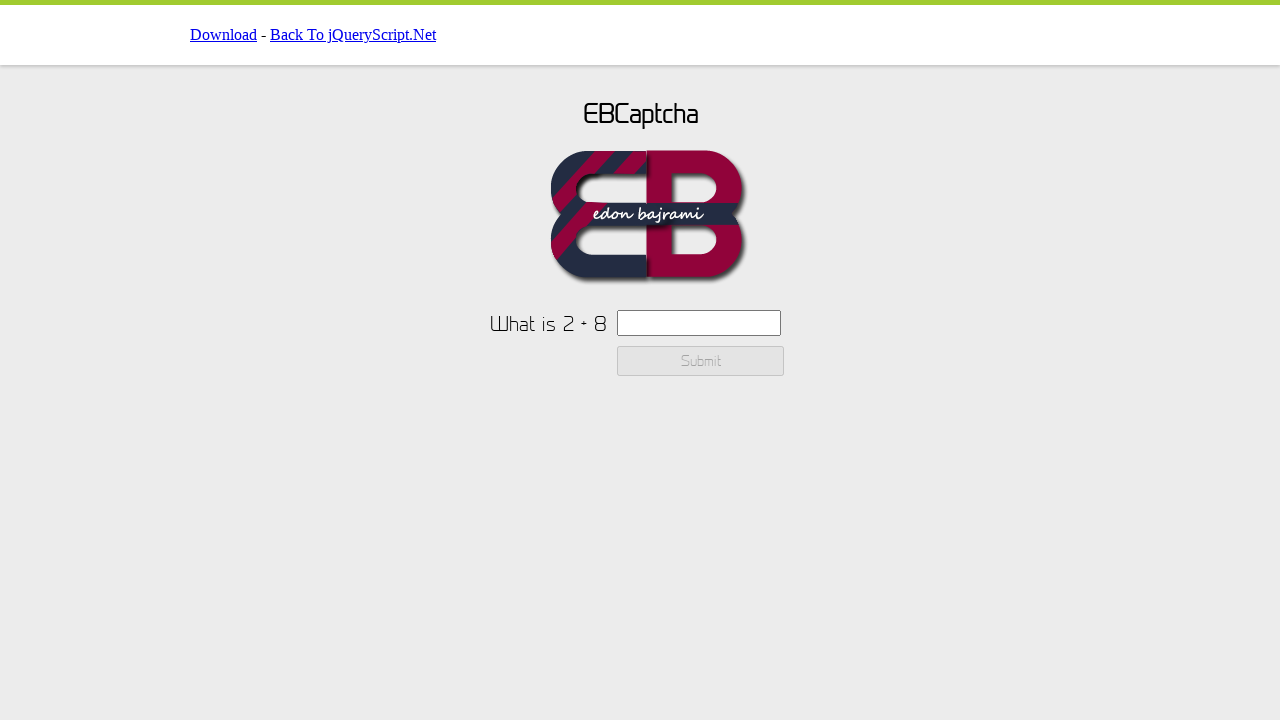

Extracted numbers from CAPTCHA: 2 and 8
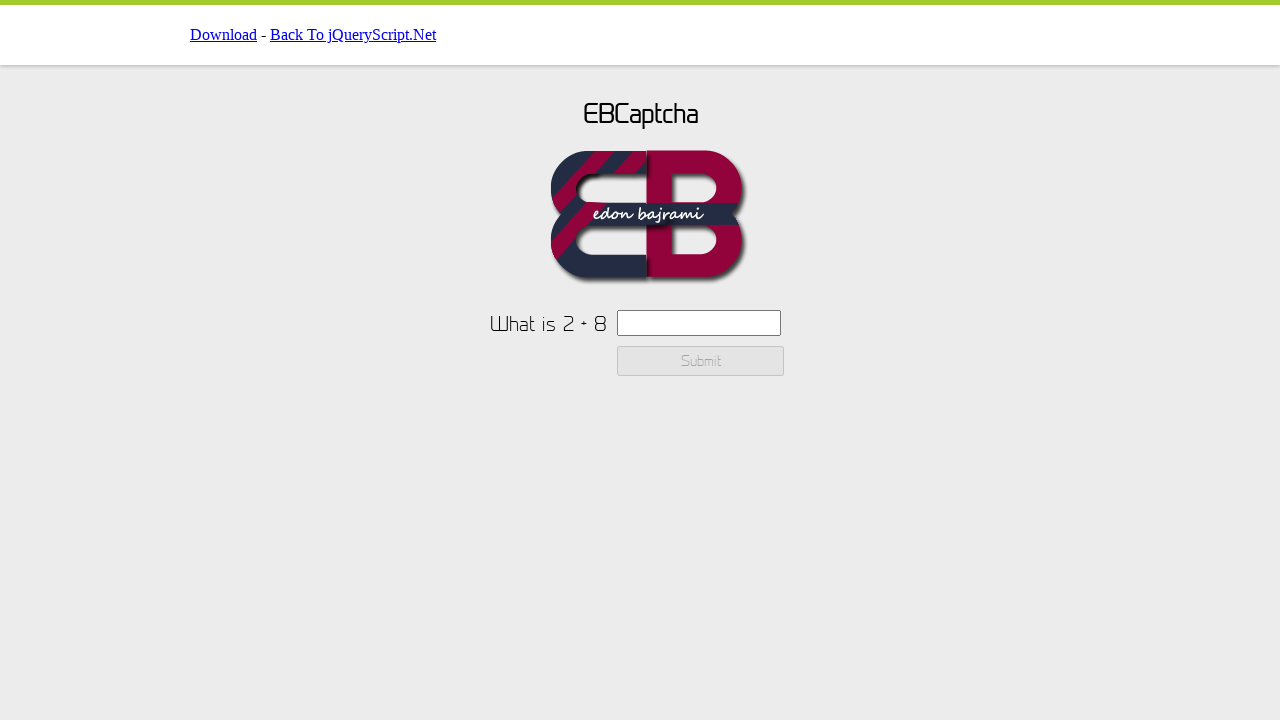

Calculated sum: 2 + 8 = 10
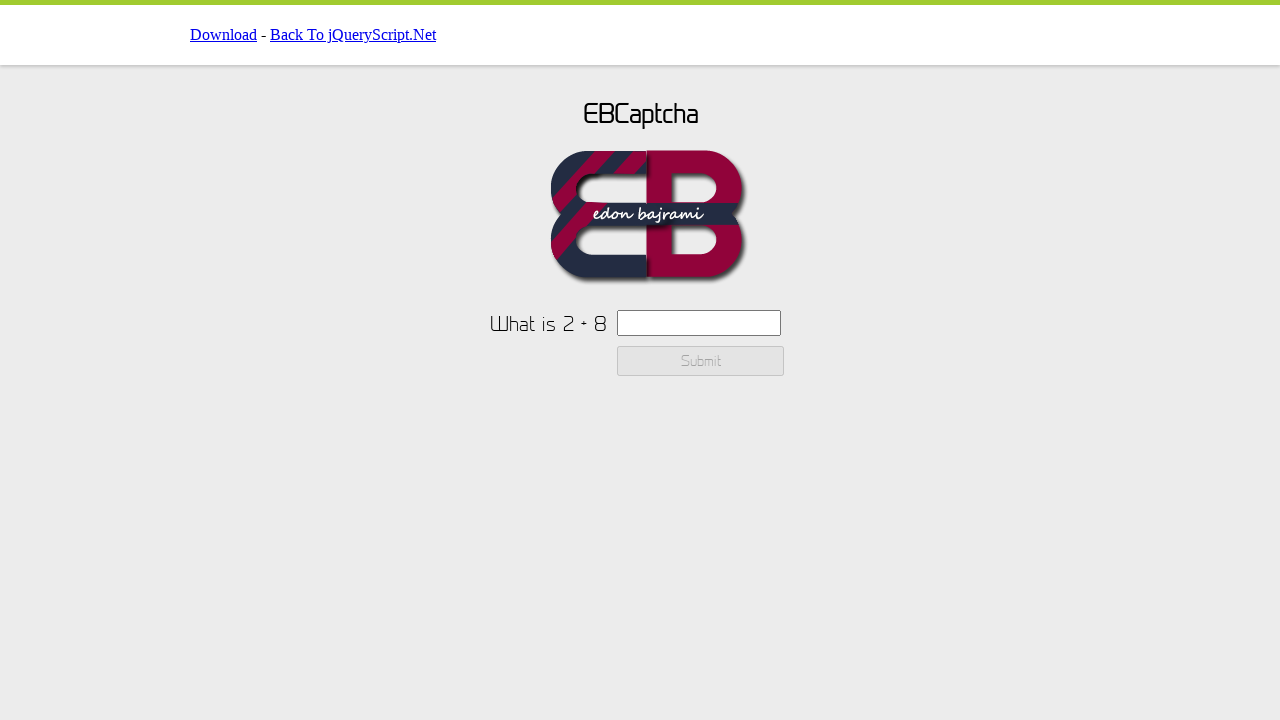

Entered calculated answer '10' into CAPTCHA input field on #ebcaptchainput
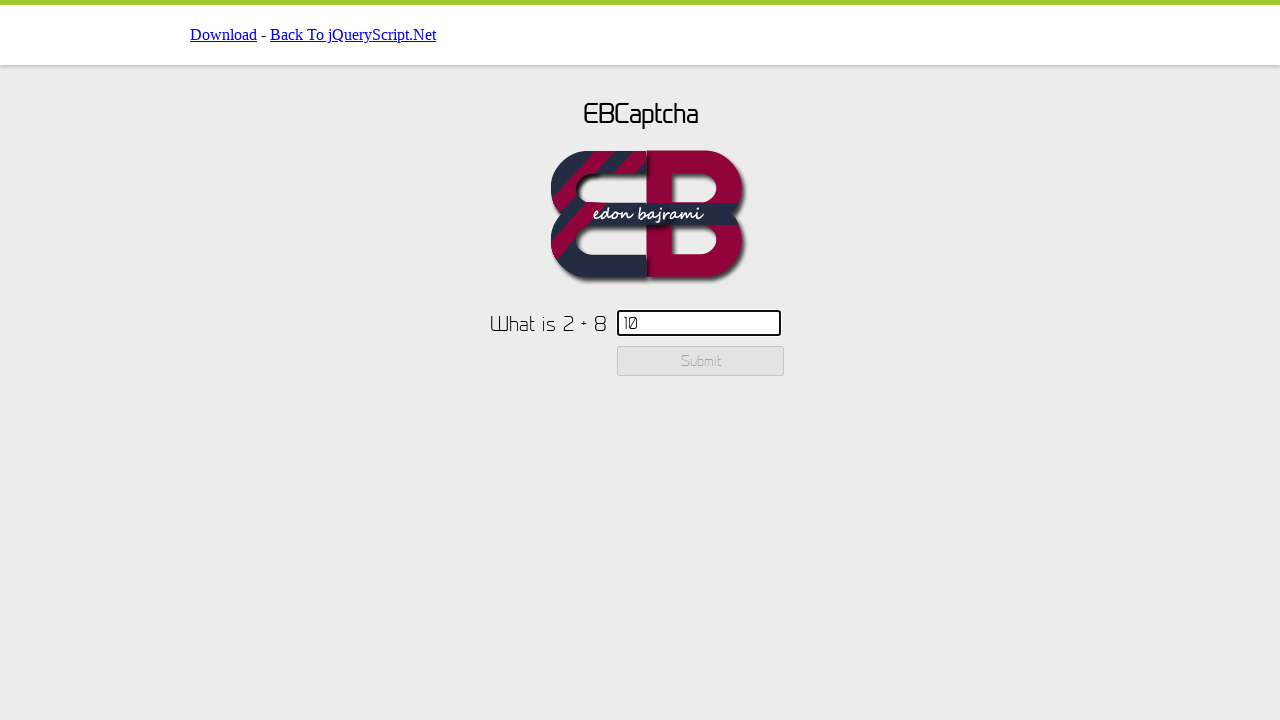

Waited 2 seconds for CAPTCHA validation
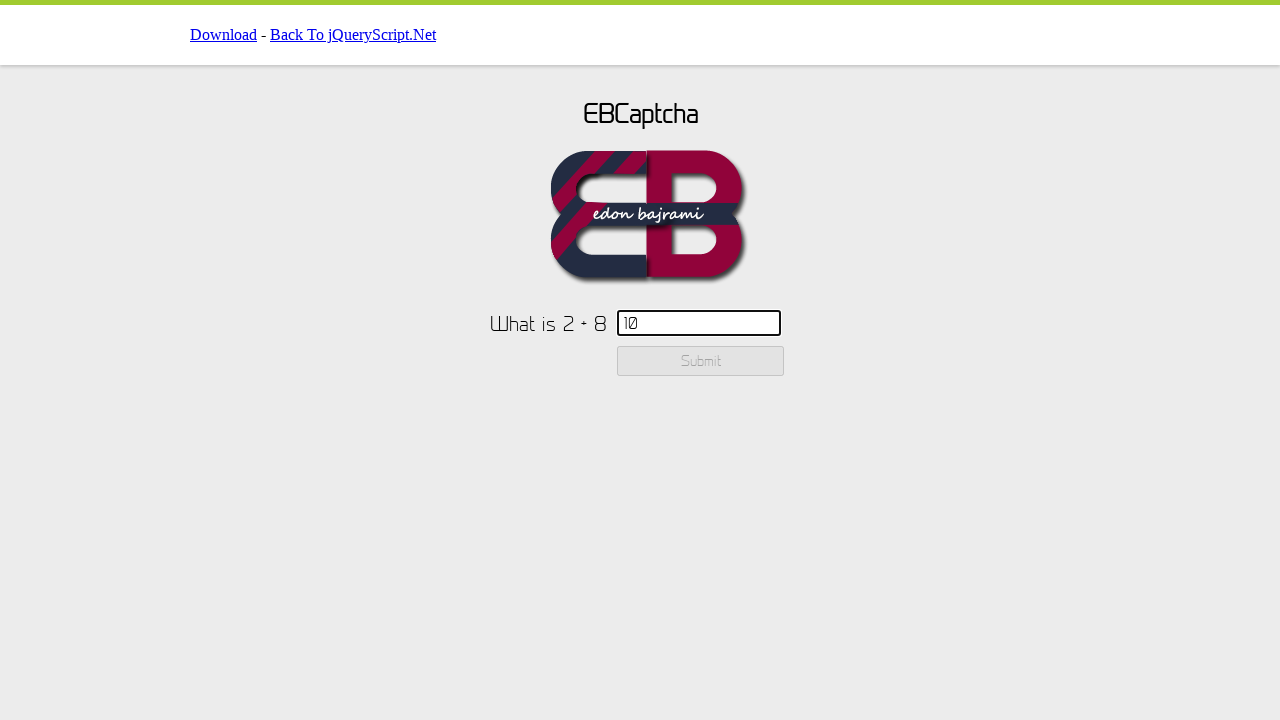

Submit button is disabled - calculation is incorrect
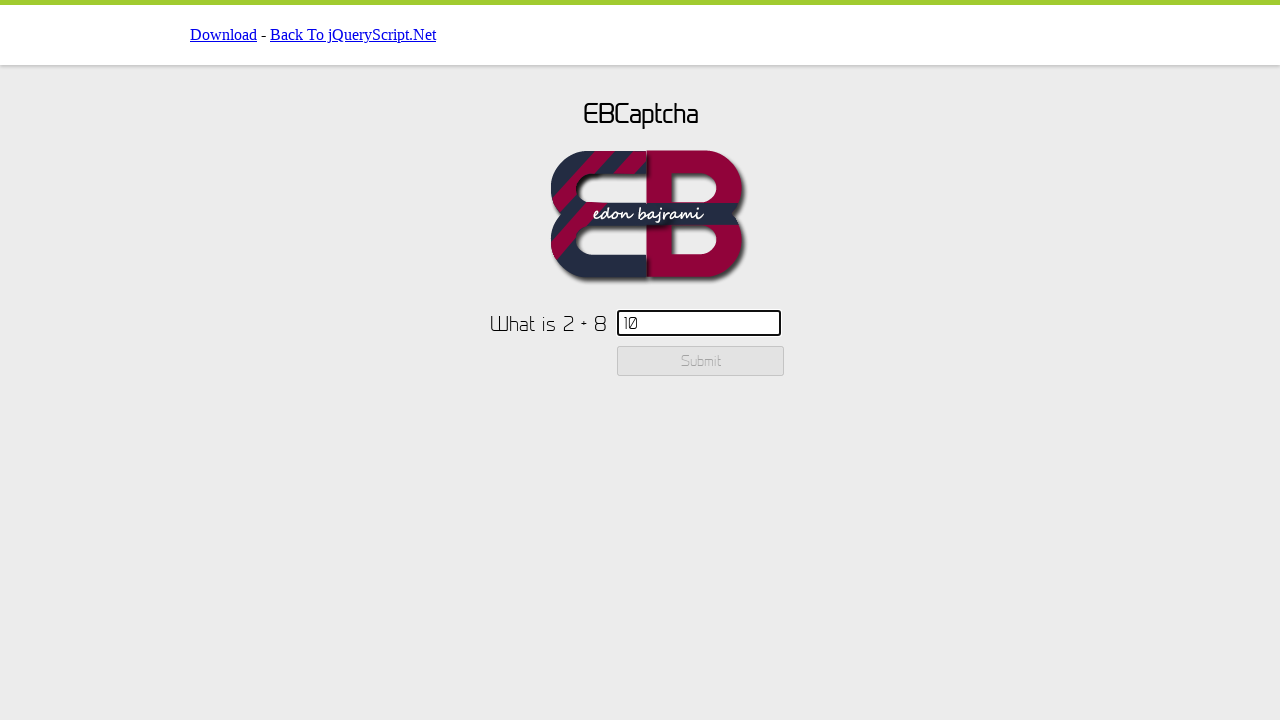

Reloaded page to reset CAPTCHA for next iteration
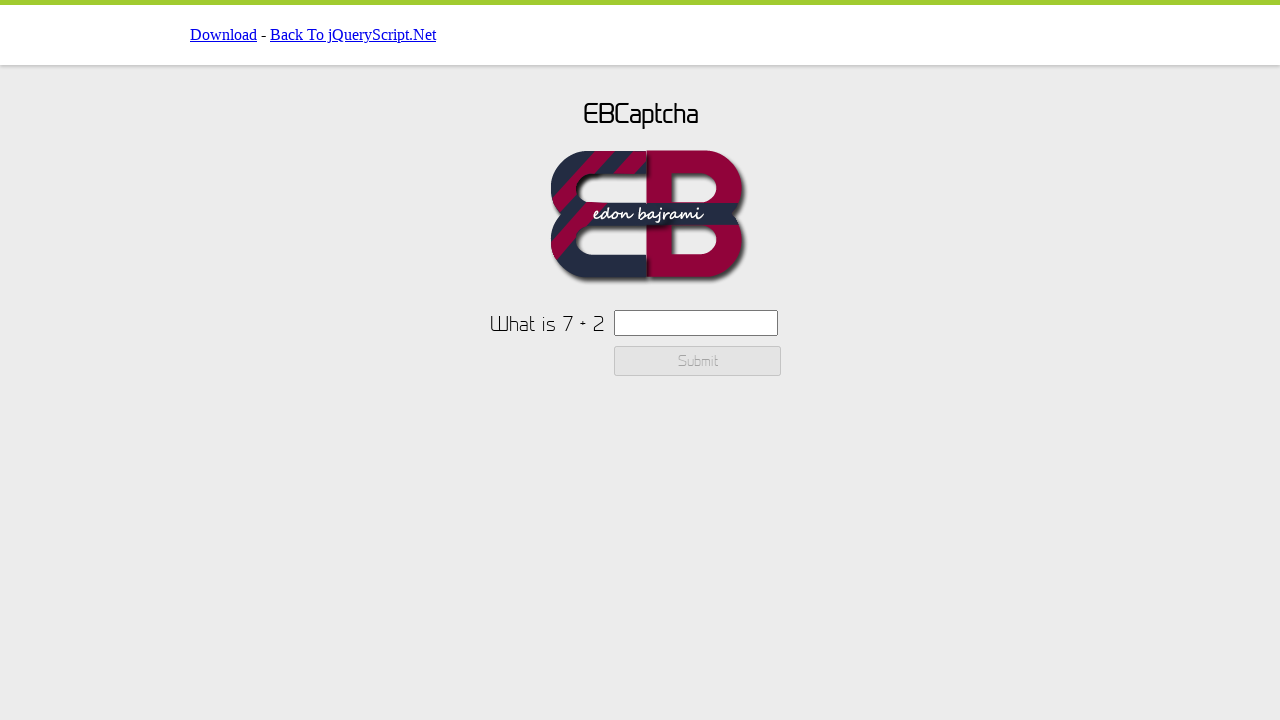

Navigated to CAPTCHA demo page for iteration
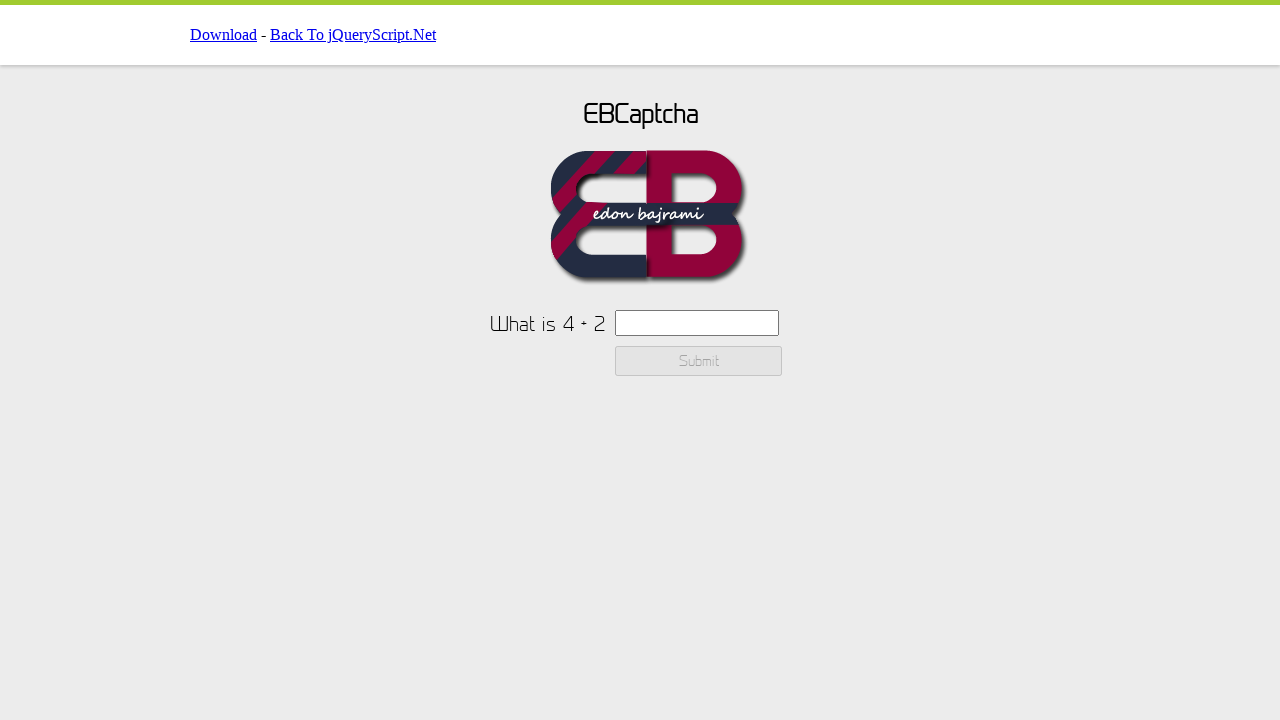

CAPTCHA text element became visible
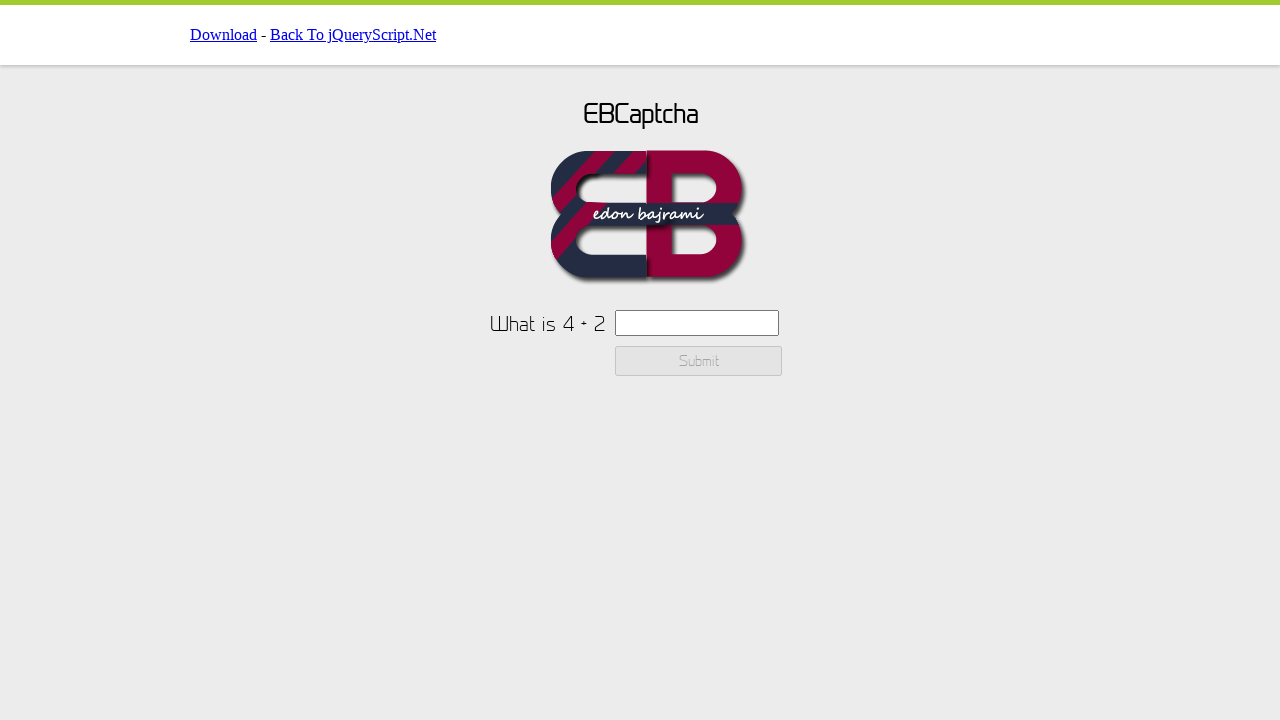

Retrieved CAPTCHA text: What is 4 + 2
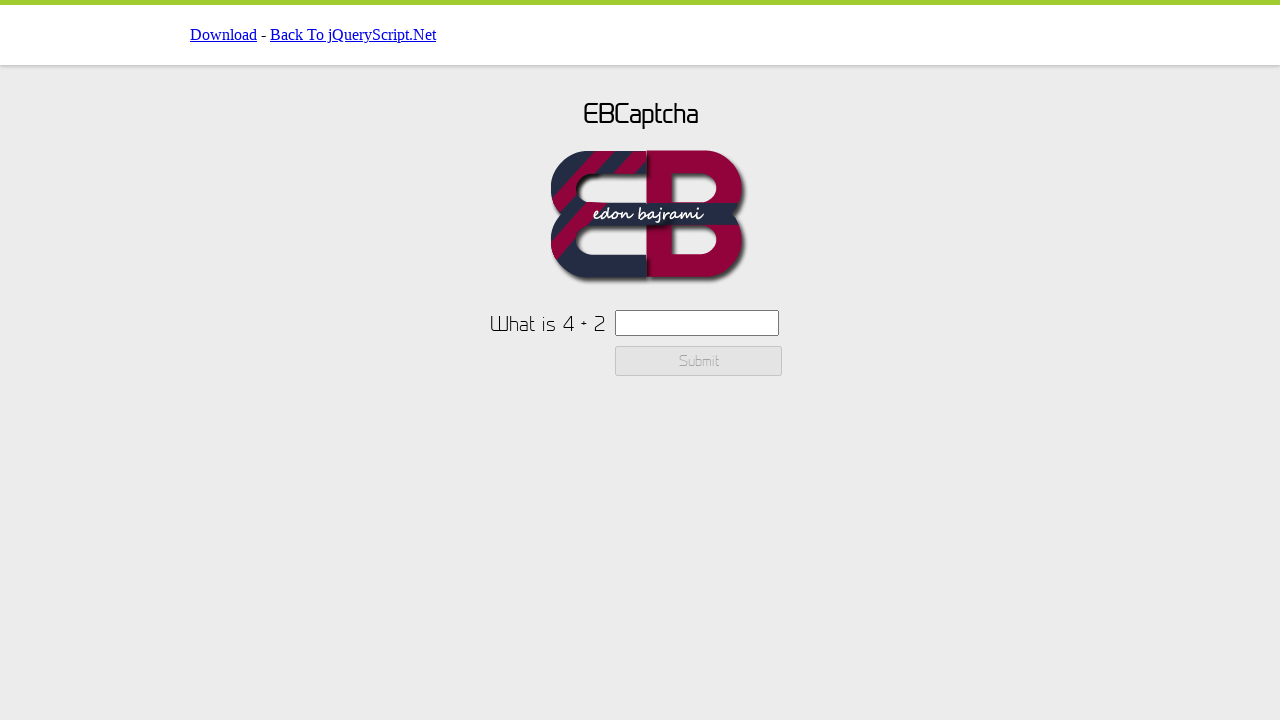

Extracted numbers from CAPTCHA: 4 and 2
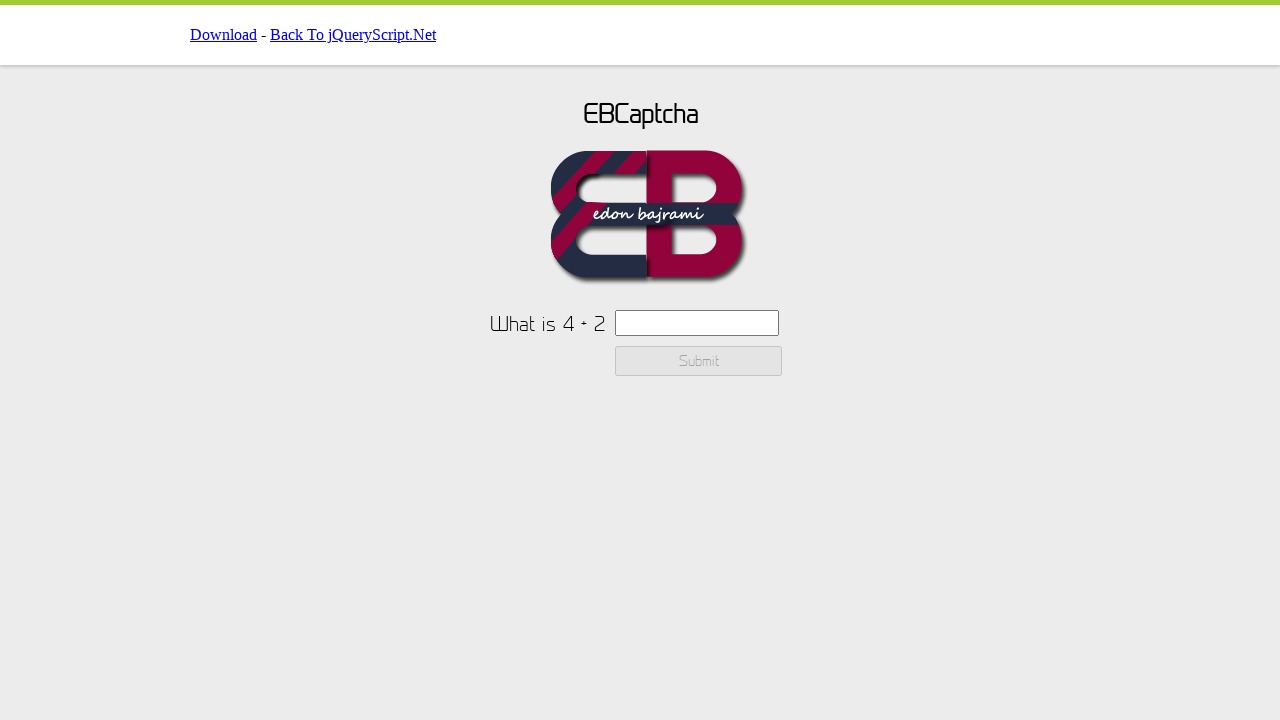

Calculated sum: 4 + 2 = 6
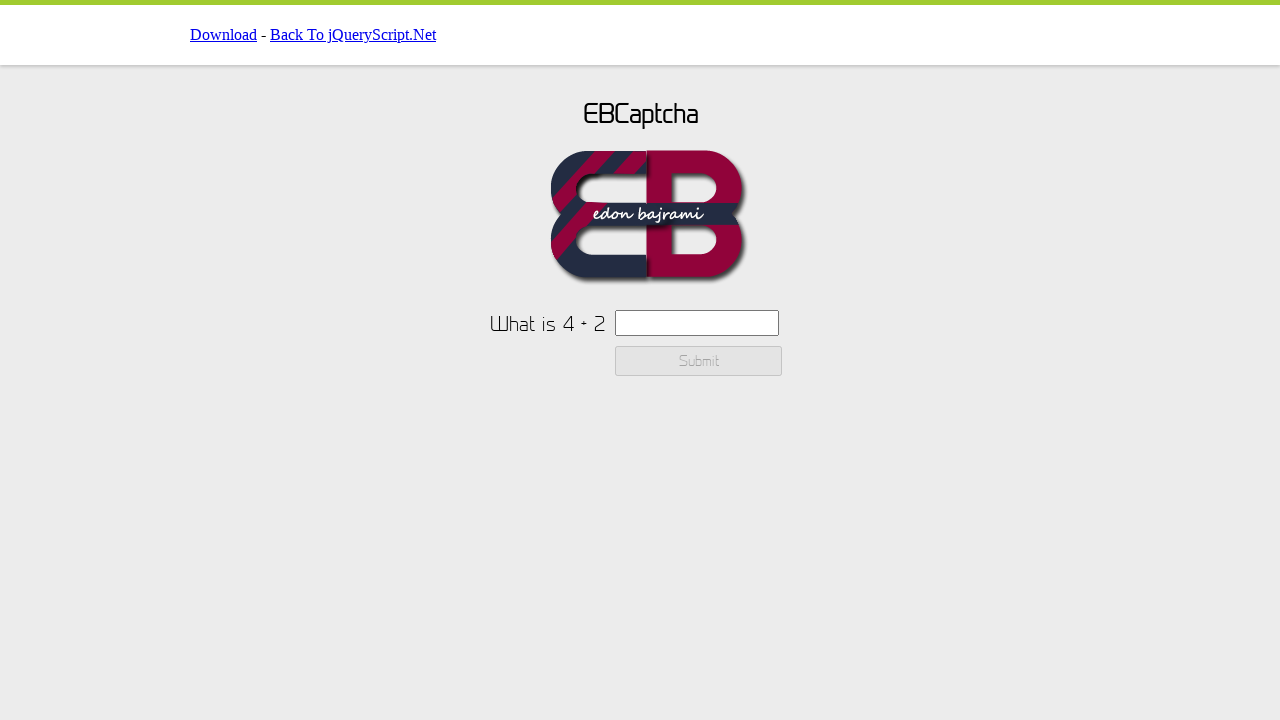

Entered calculated answer '6' into CAPTCHA input field on #ebcaptchainput
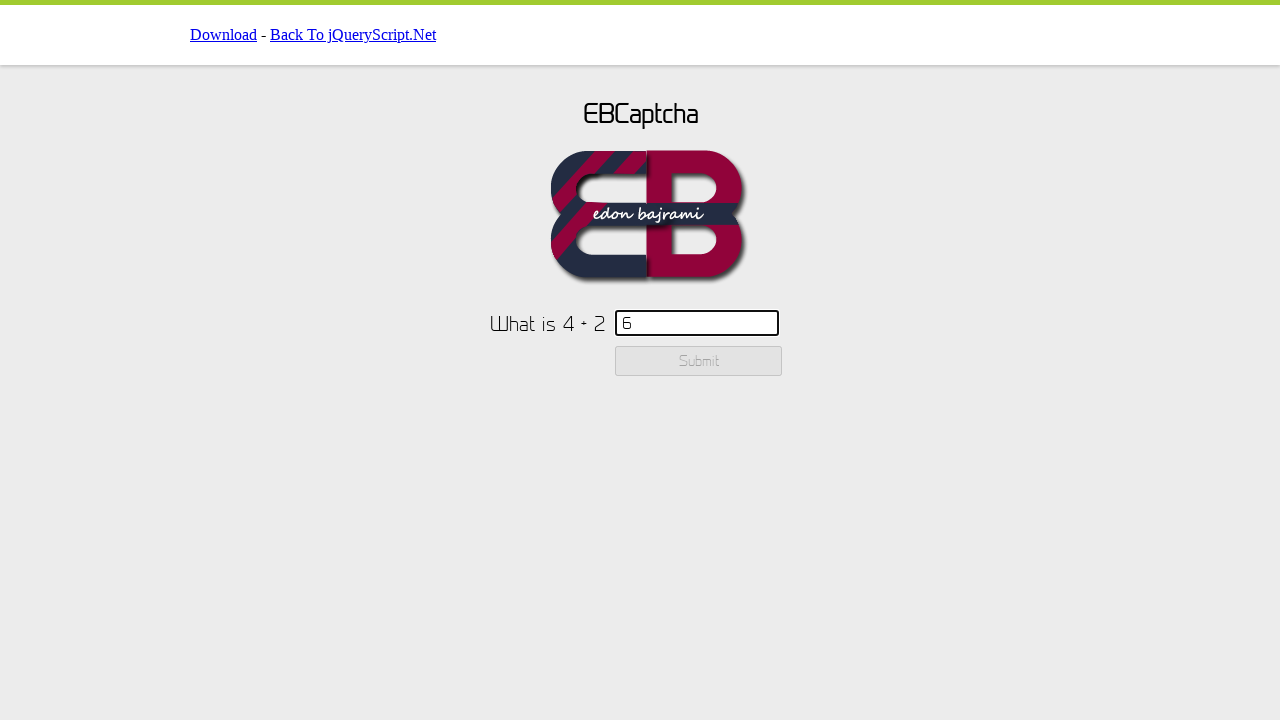

Waited 2 seconds for CAPTCHA validation
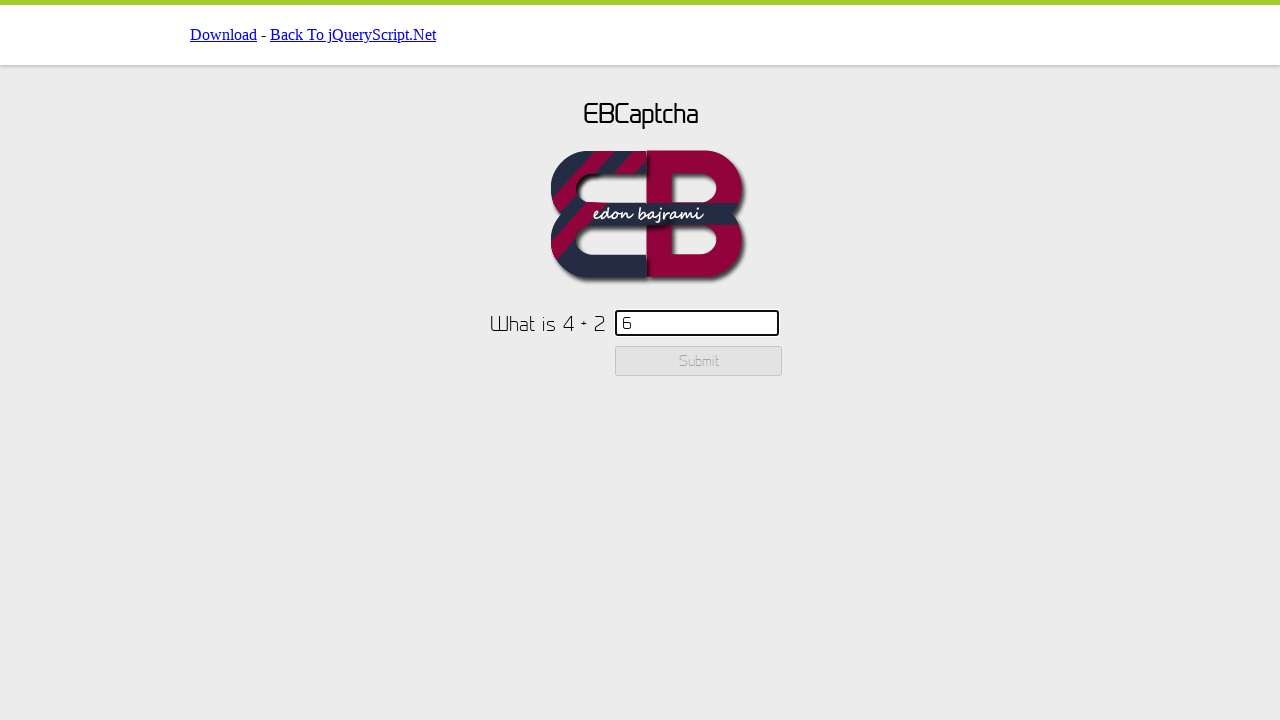

Submit button is disabled - calculation is incorrect
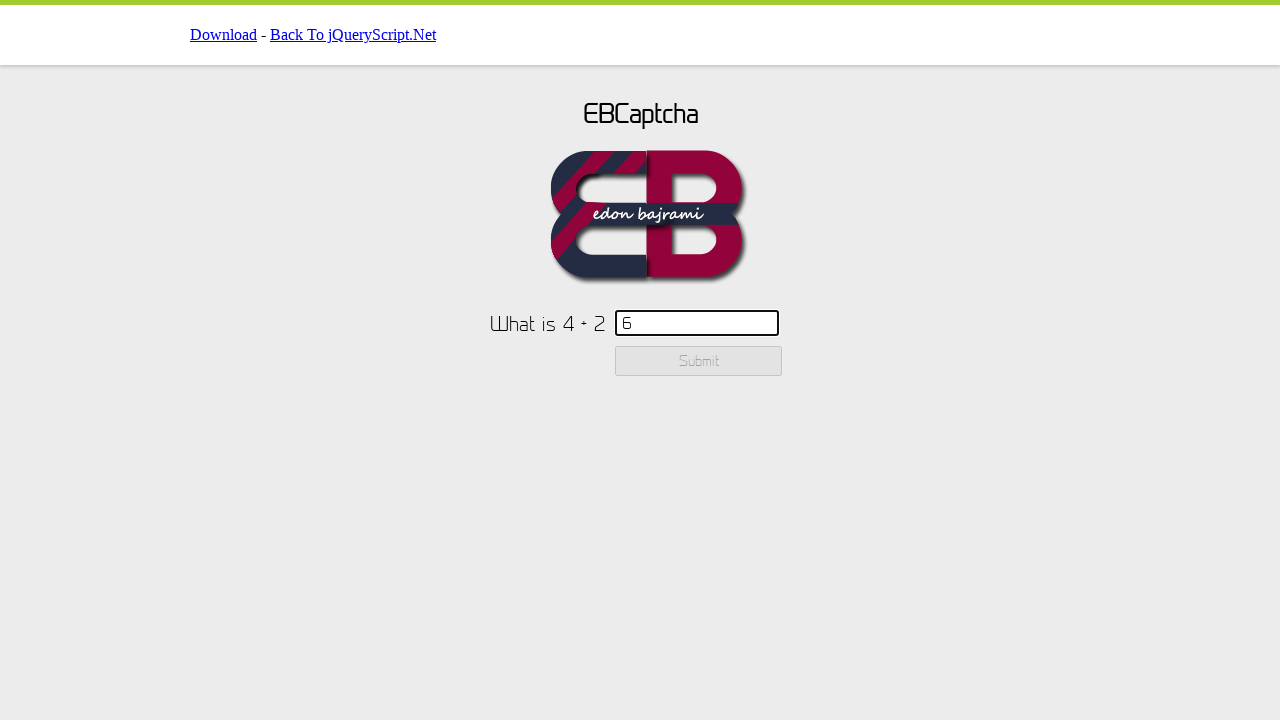

Reloaded page to reset CAPTCHA for next iteration
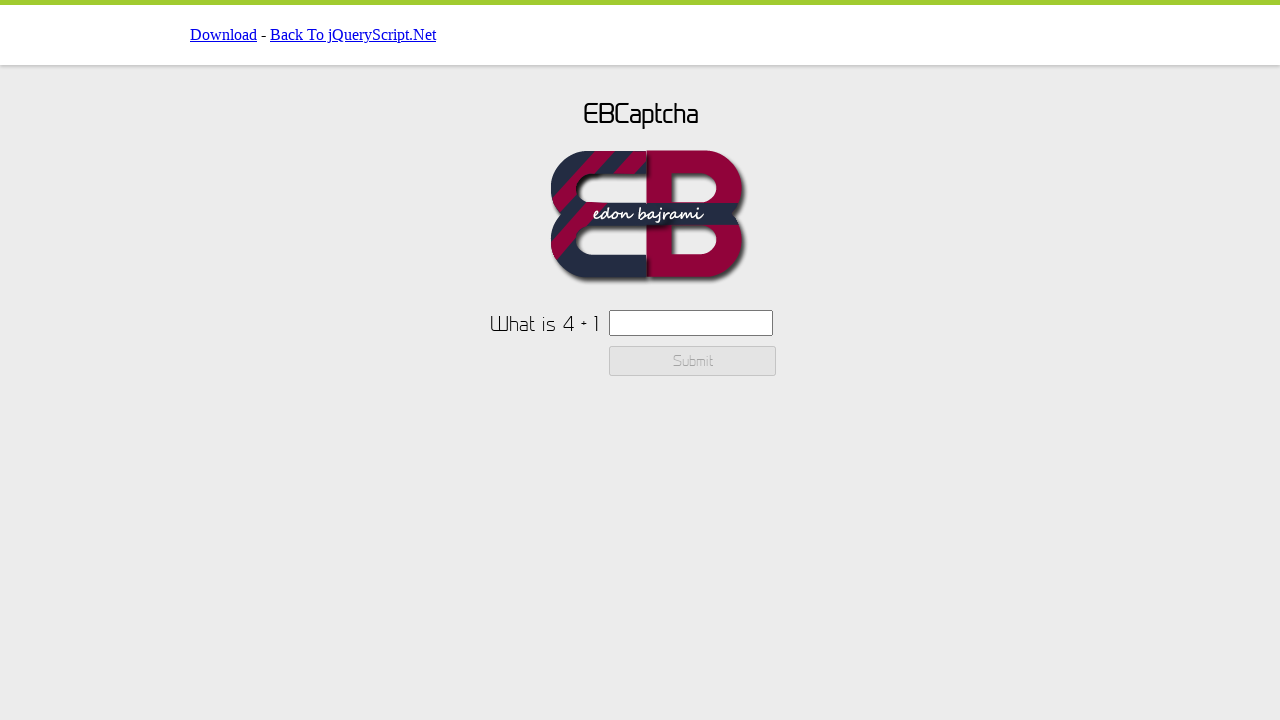

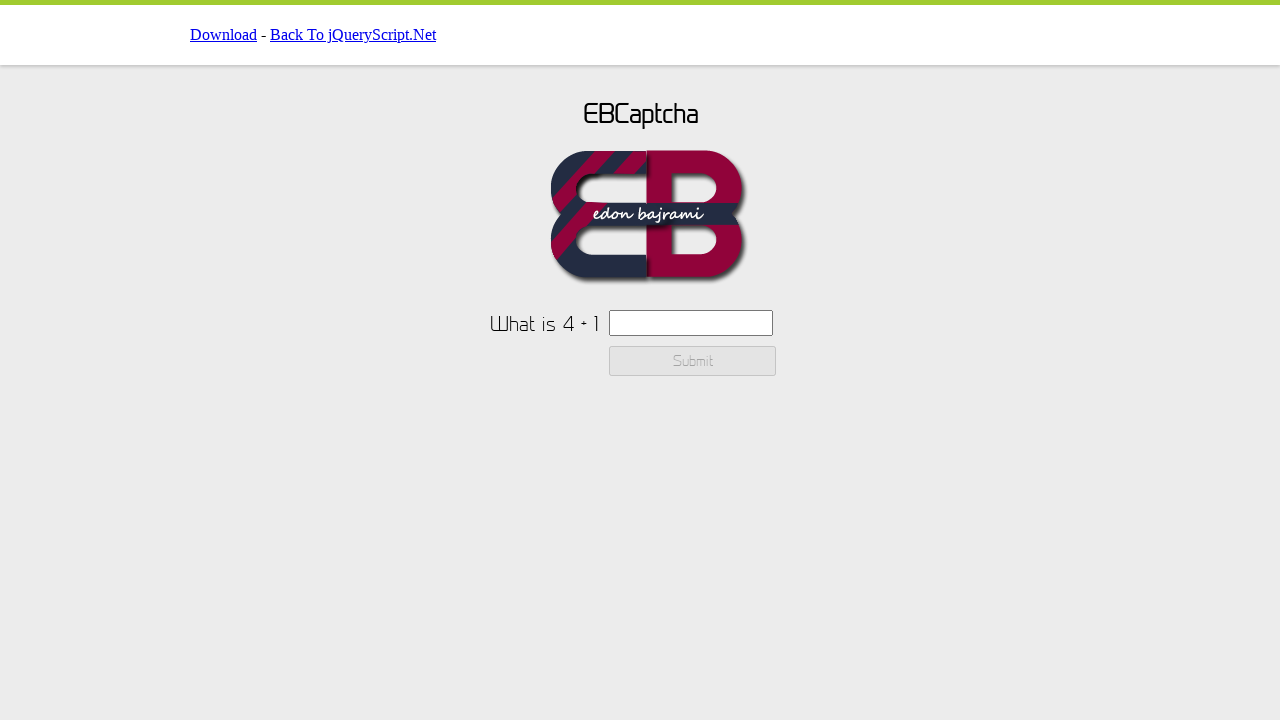